Navigates to the Community page, clicks the News link, and verifies the URL contains "news"

Starting URL: https://webdriver.io/

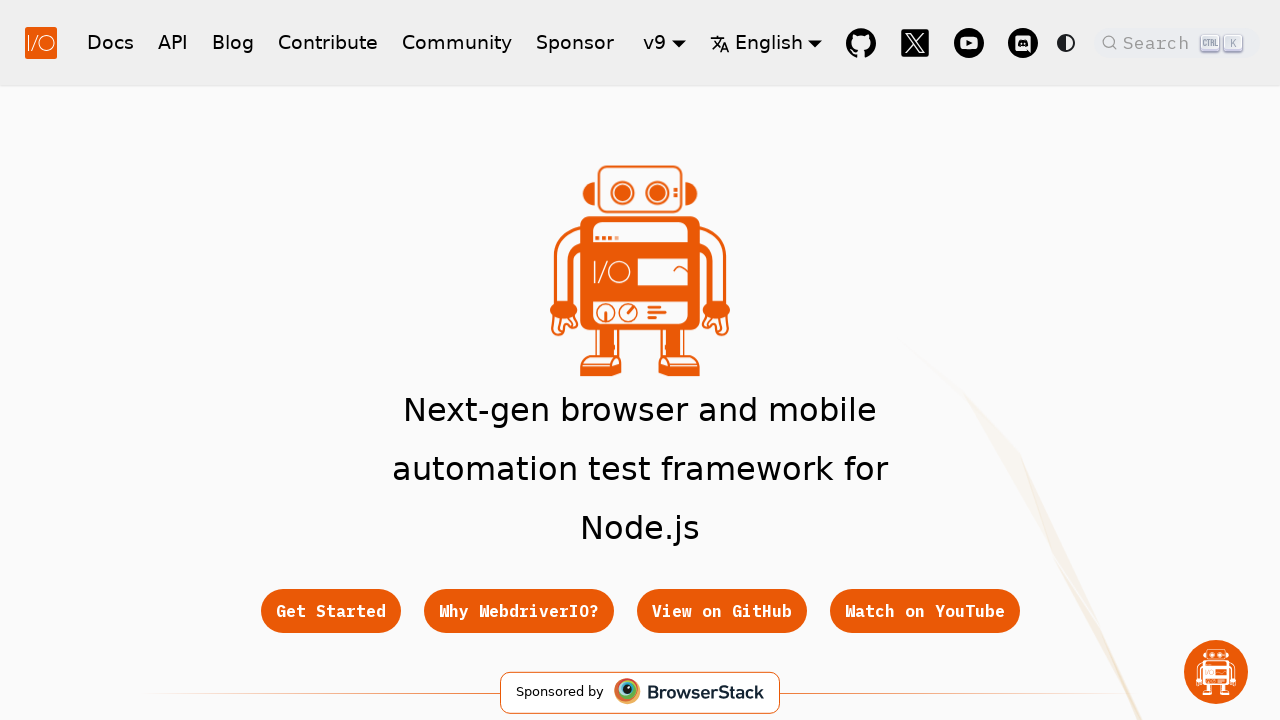

Clicked on Community link in navbar (7th item) at (457, 42) on div.navbar__items a:nth-child(7)
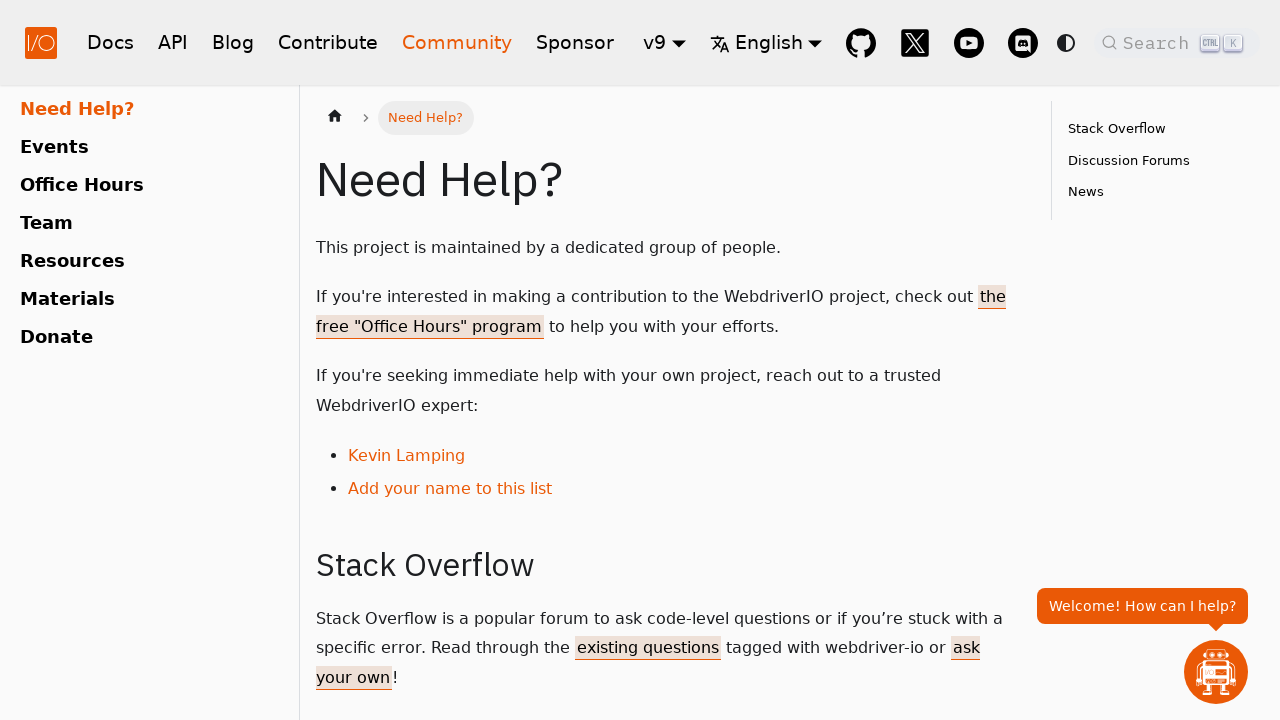

Community page content loaded
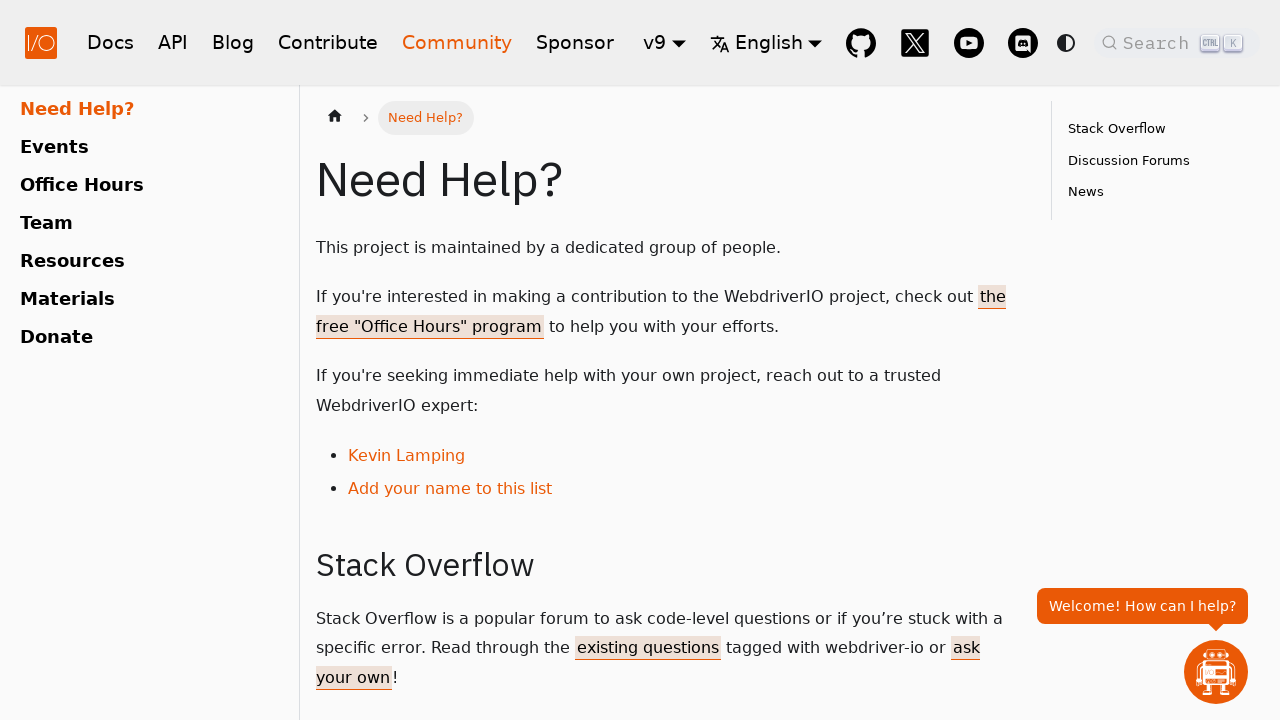

Clicked on News link in table of contents at (1162, 192) on xpath=//a[@class='table-of-contents__link toc-highlight' and text()='News']
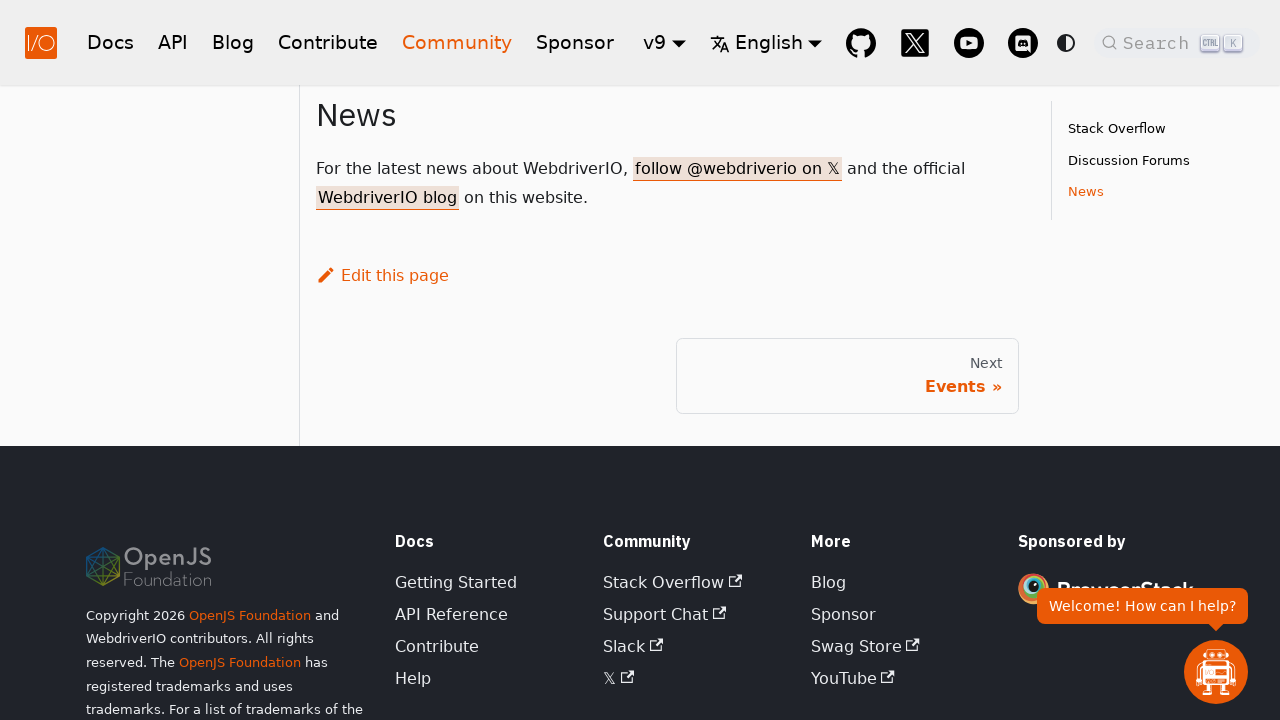

News page loaded and network idle
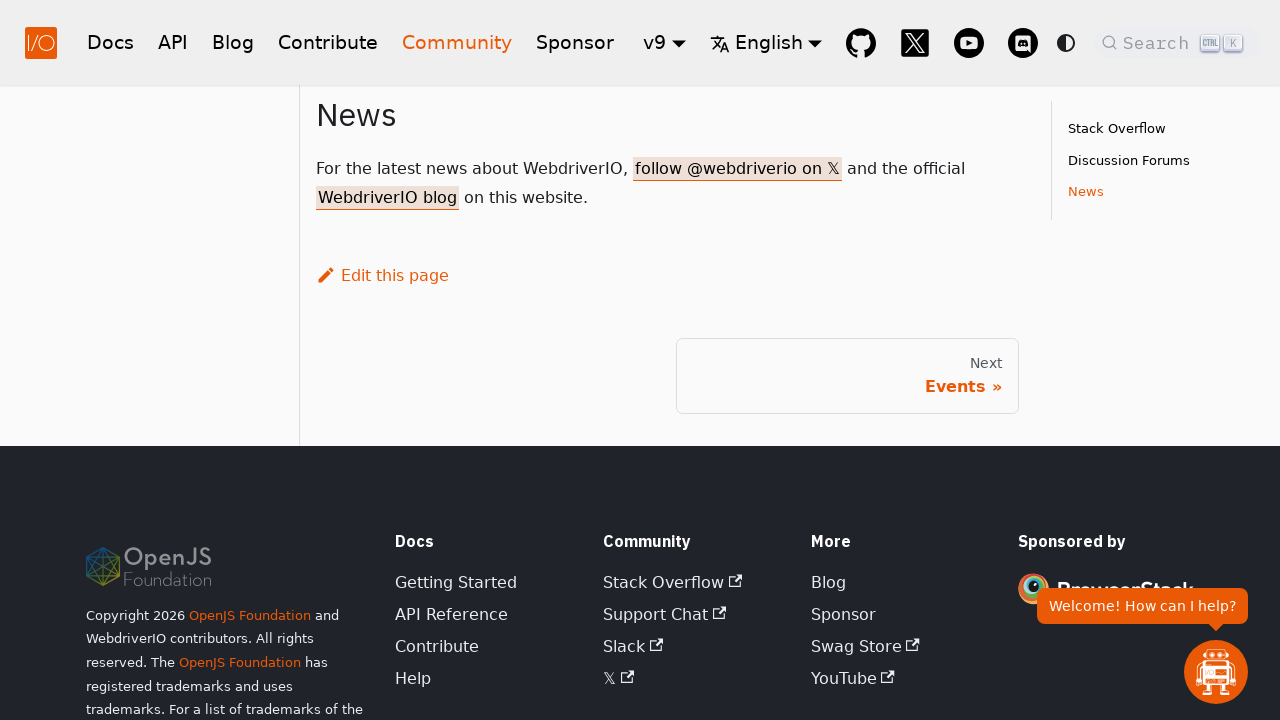

Verified that URL contains 'news'
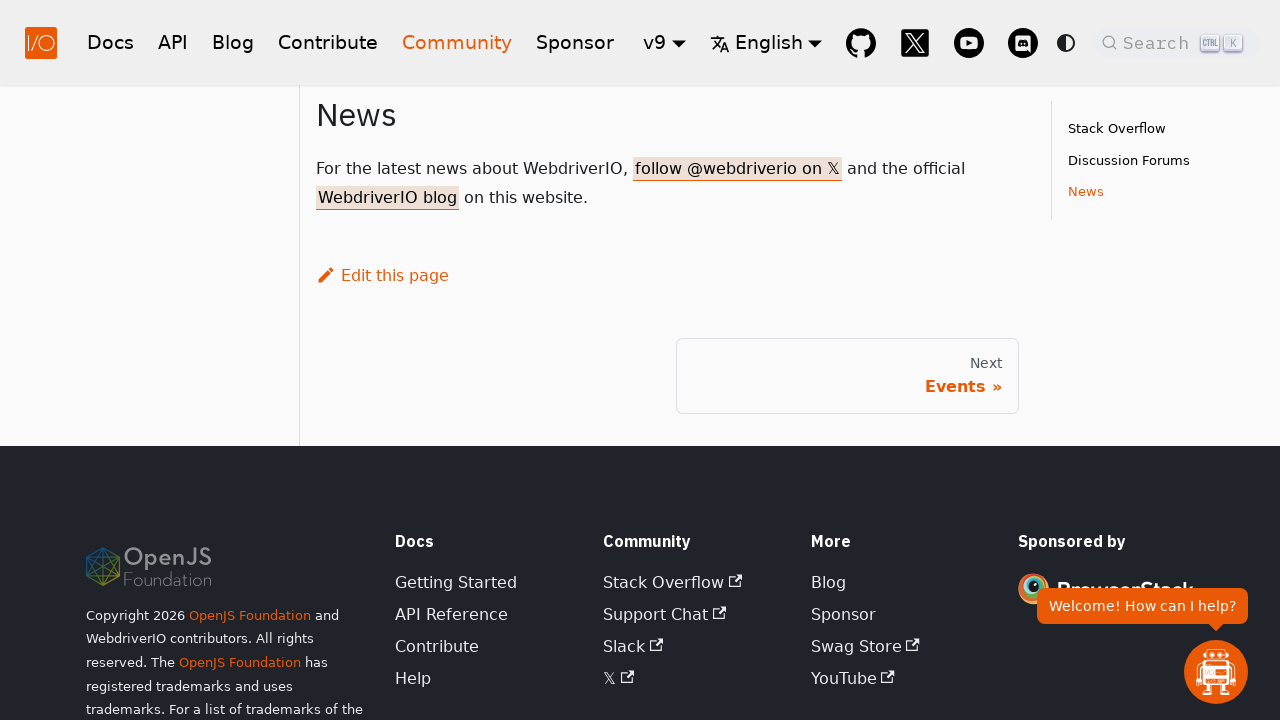

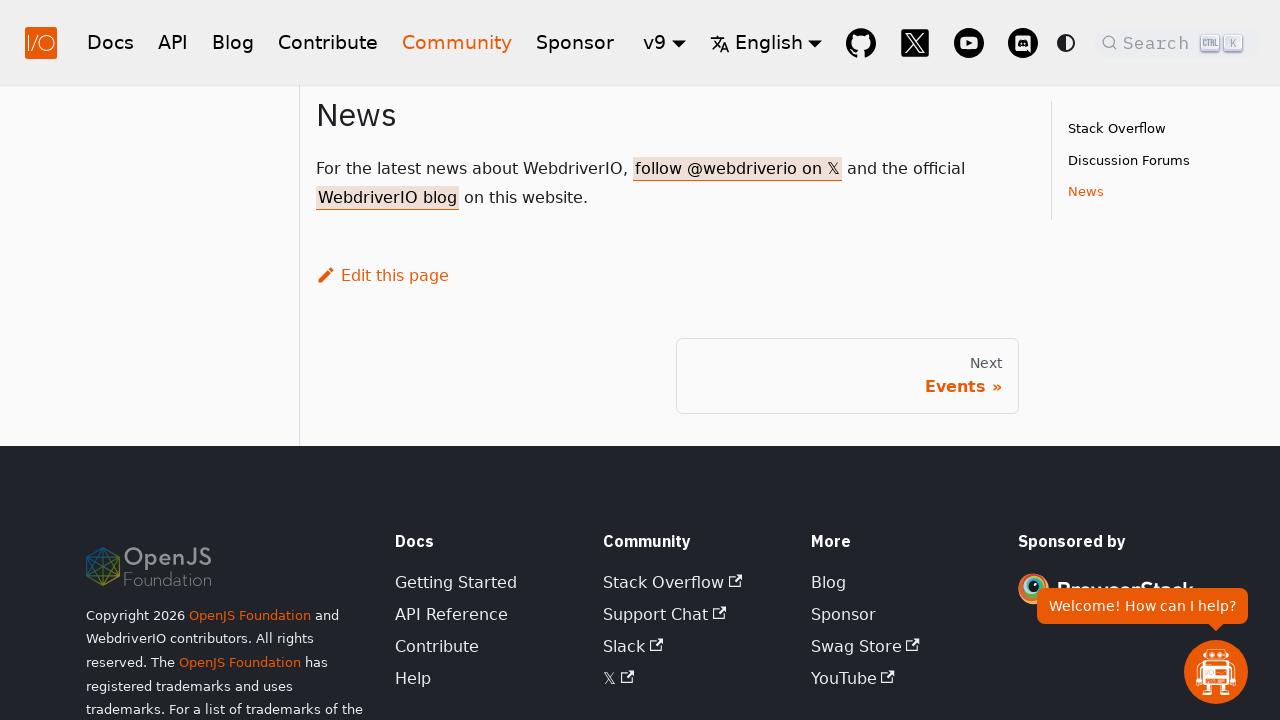